Tests the Firefox ESR macOS download menu by clicking to open it, verifying download links are visible, then clicking to close and verifying links are hidden.

Starting URL: https://www.mozilla.org/en-US/firefox/enterprise/

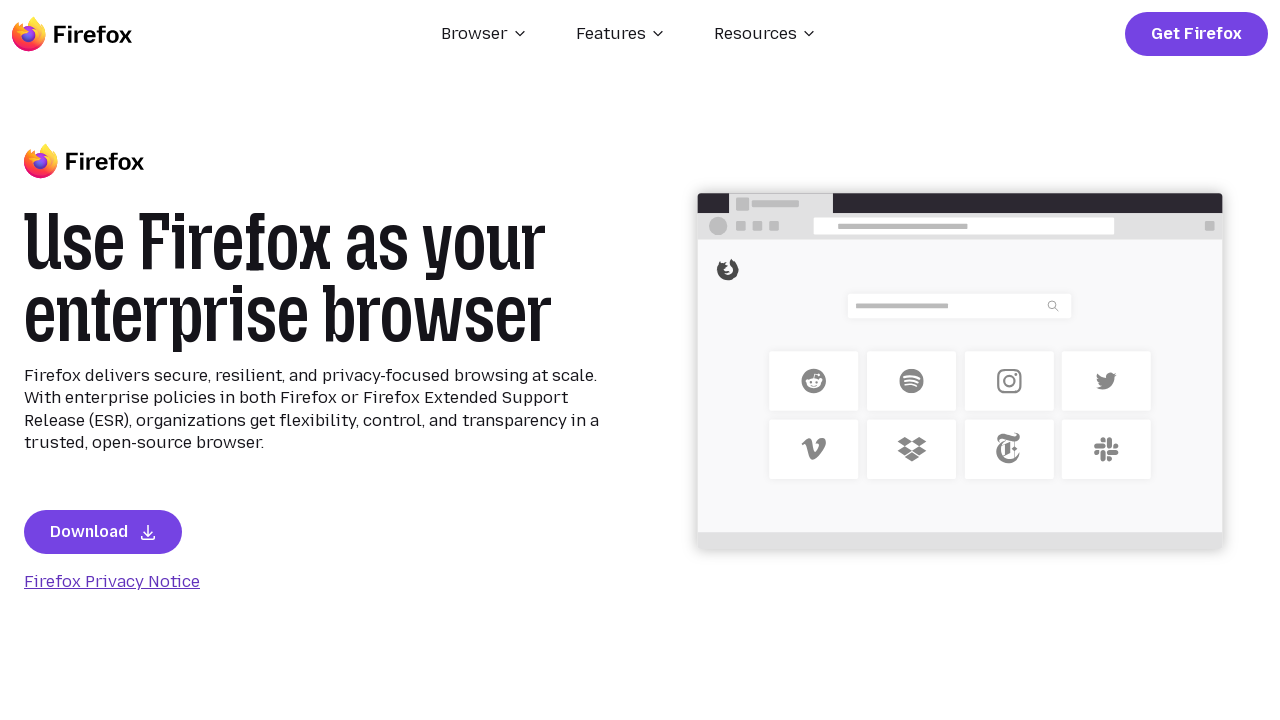

Located Firefox ESR macOS menu button element
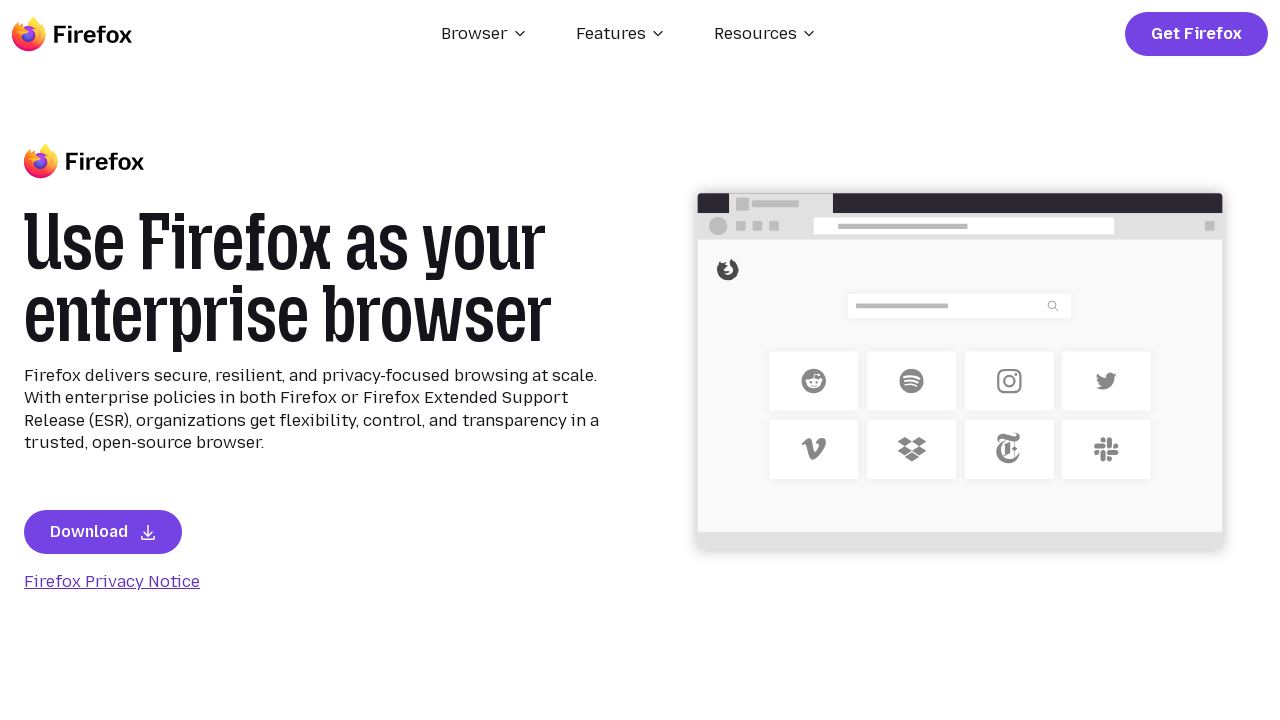

Located Firefox ESR macOS menu link element
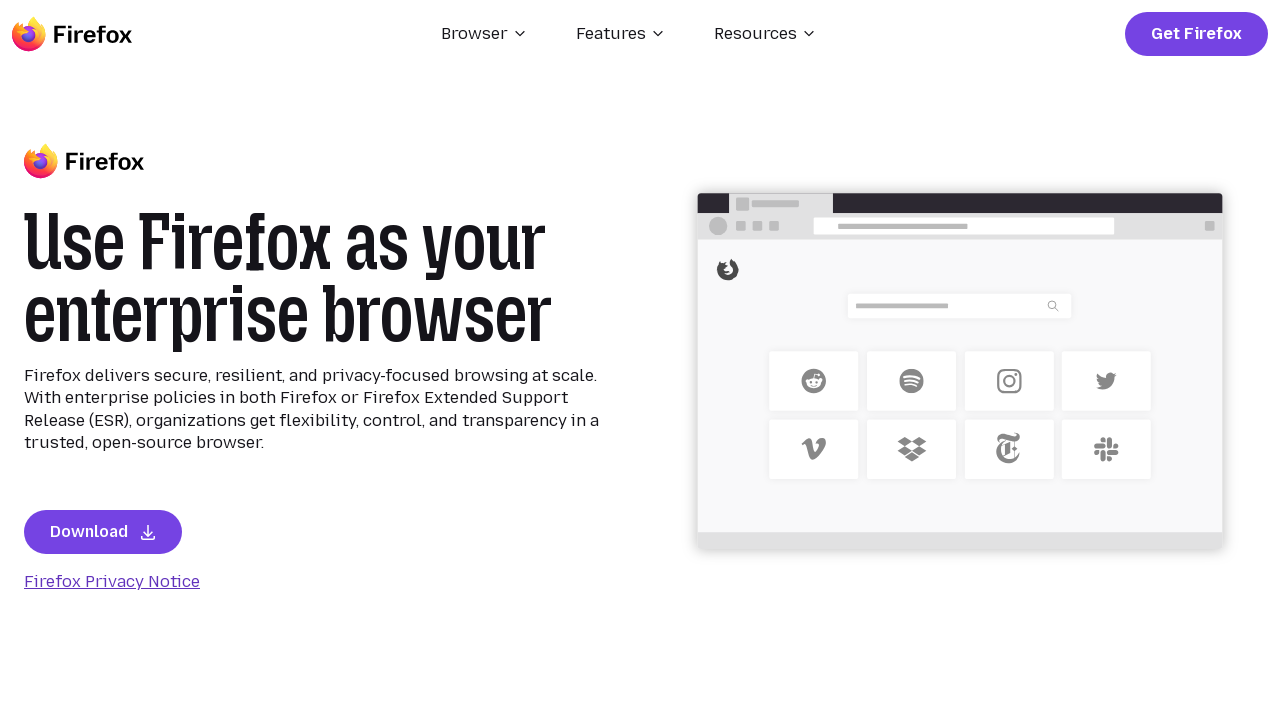

Located Firefox ESR macOS ESR menu link element
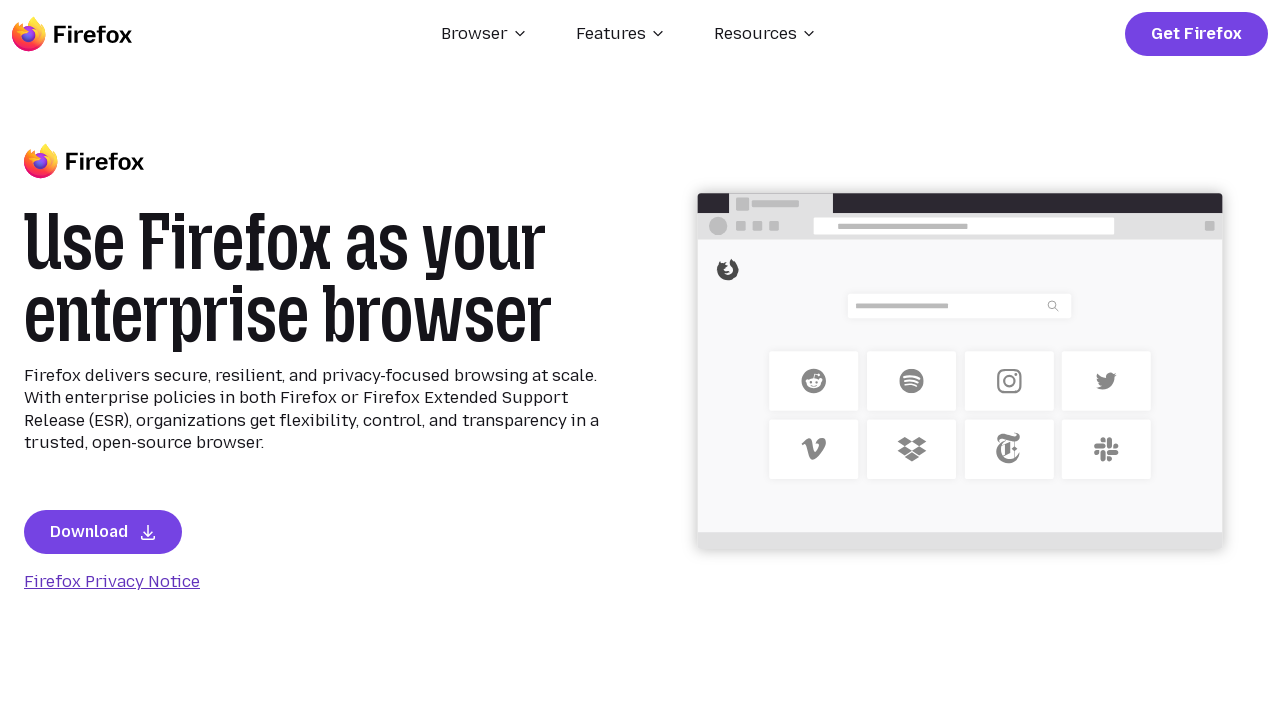

Verified first menu link is initially hidden
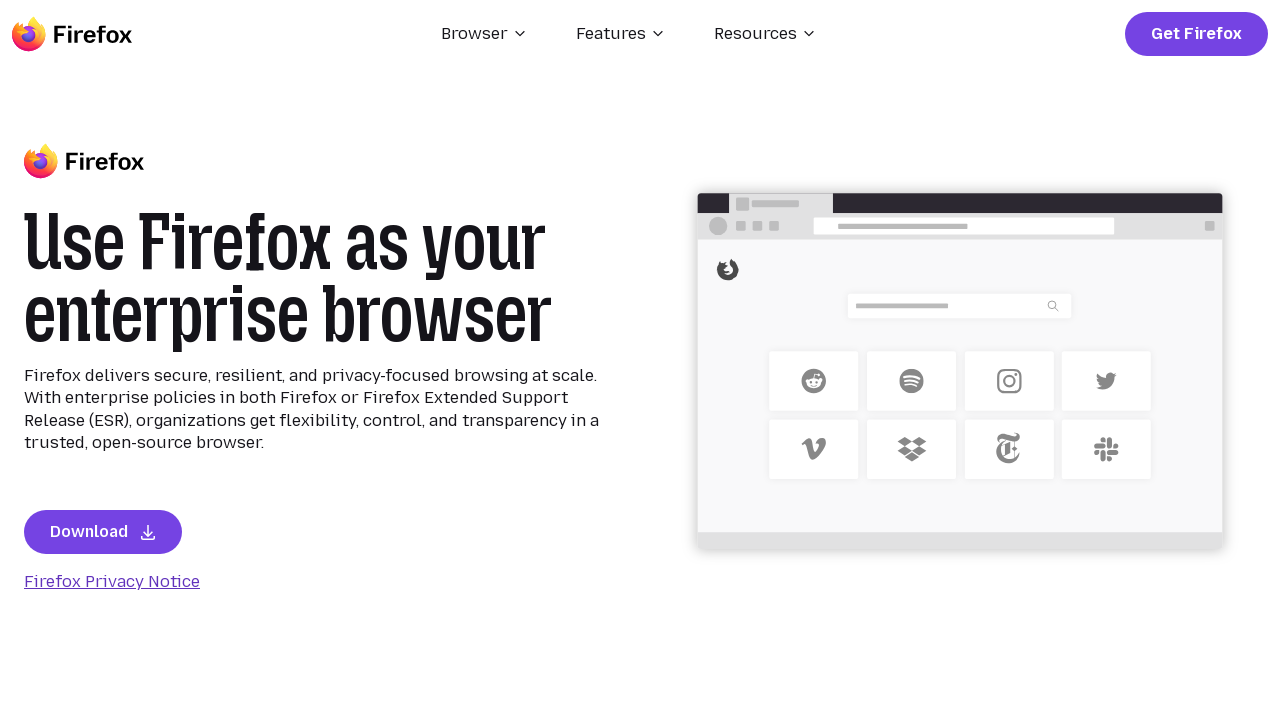

Verified ESR menu link is initially hidden
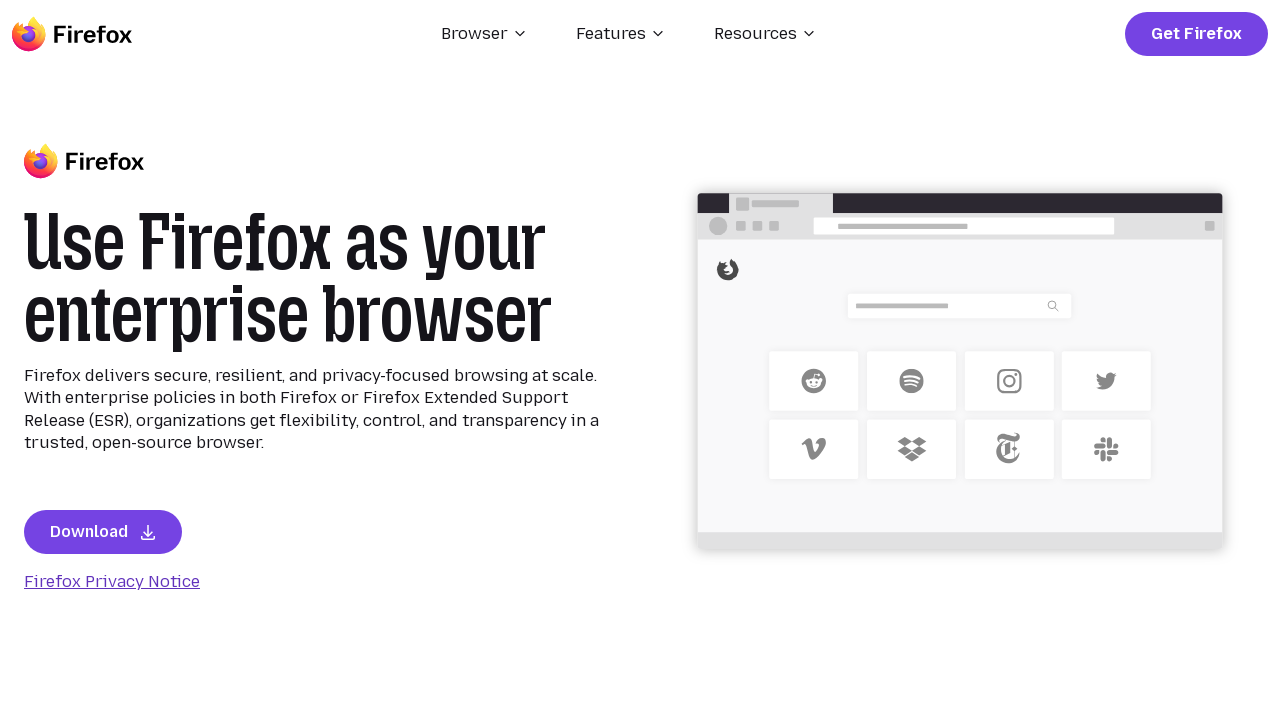

Clicked menu button to open Firefox ESR macOS download menu at (640, 361) on internal:testid=[data-testid="firefox-enterprise-mac-menu-button"s]
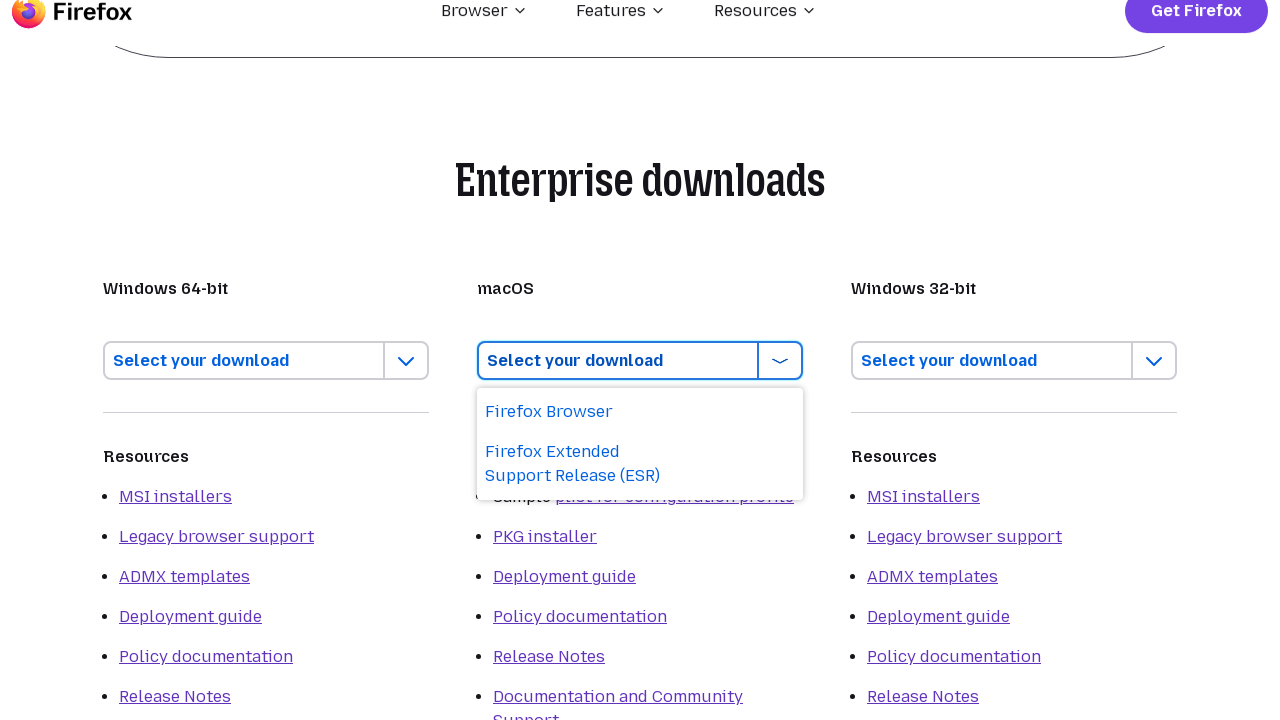

Verified first menu link is now visible after opening menu
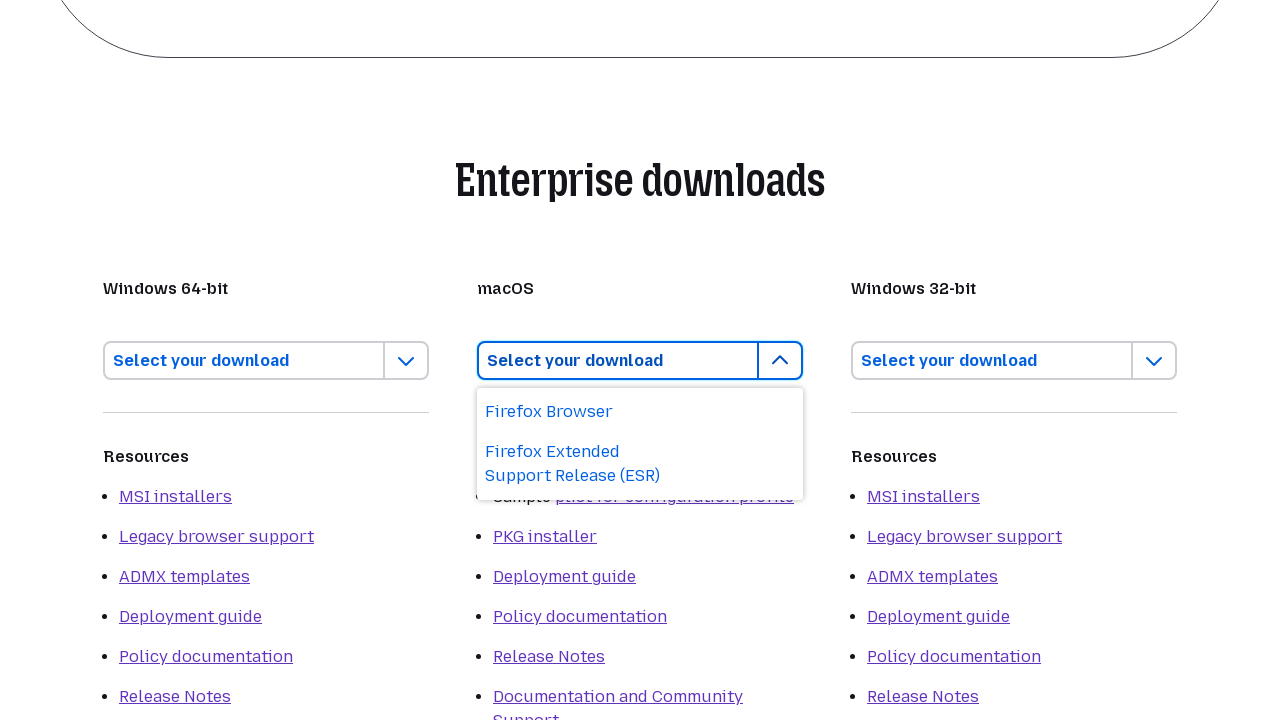

Verified ESR menu link is now visible after opening menu
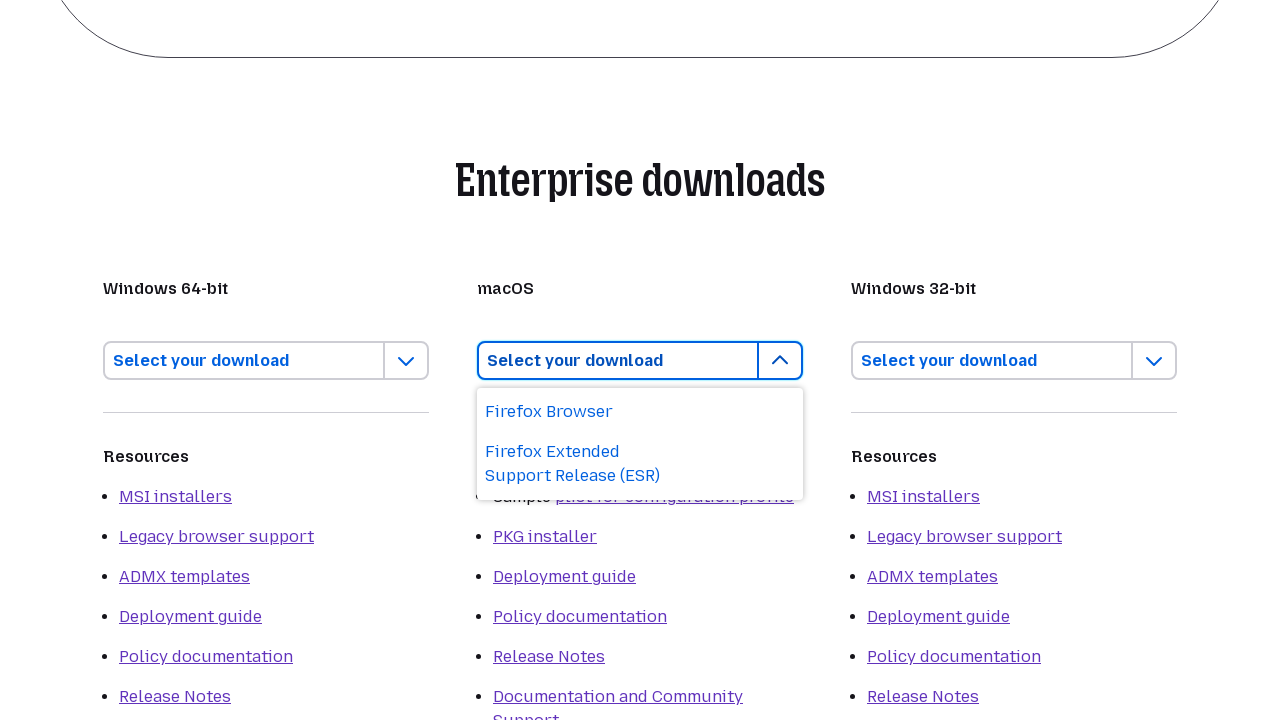

Clicked menu button to close Firefox ESR macOS download menu at (640, 361) on internal:testid=[data-testid="firefox-enterprise-mac-menu-button"s]
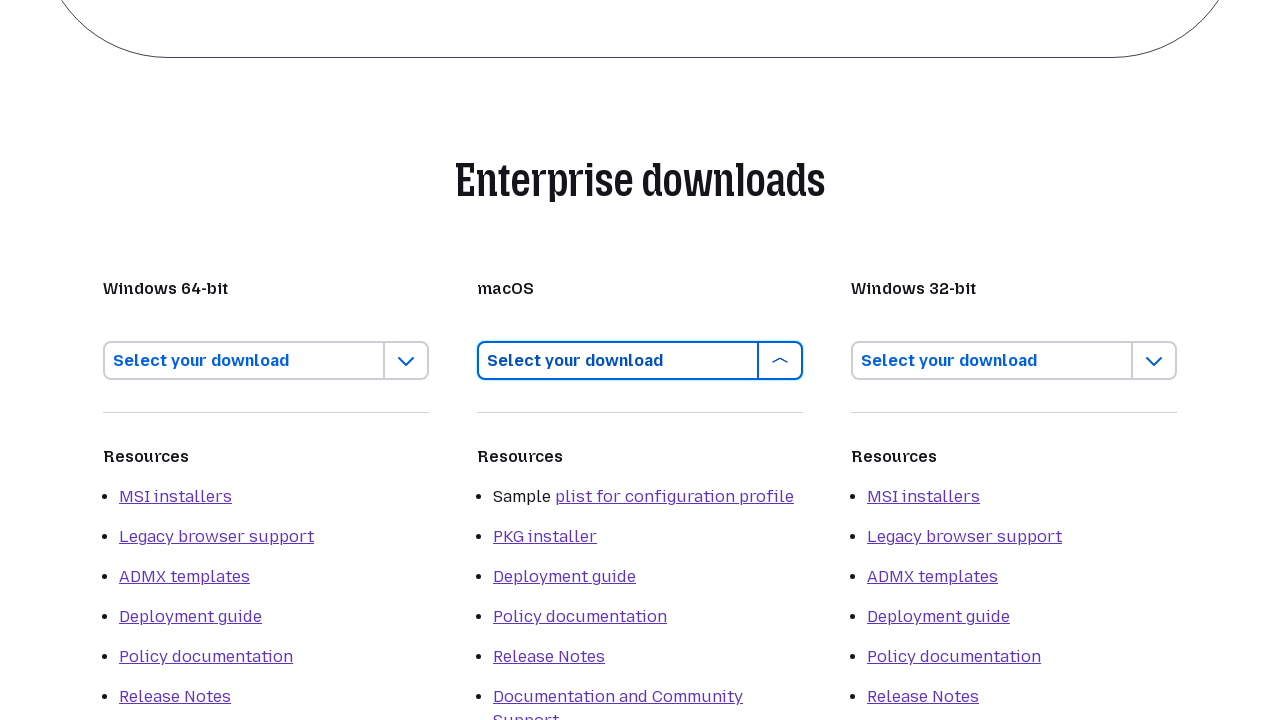

Verified first menu link is hidden after closing menu
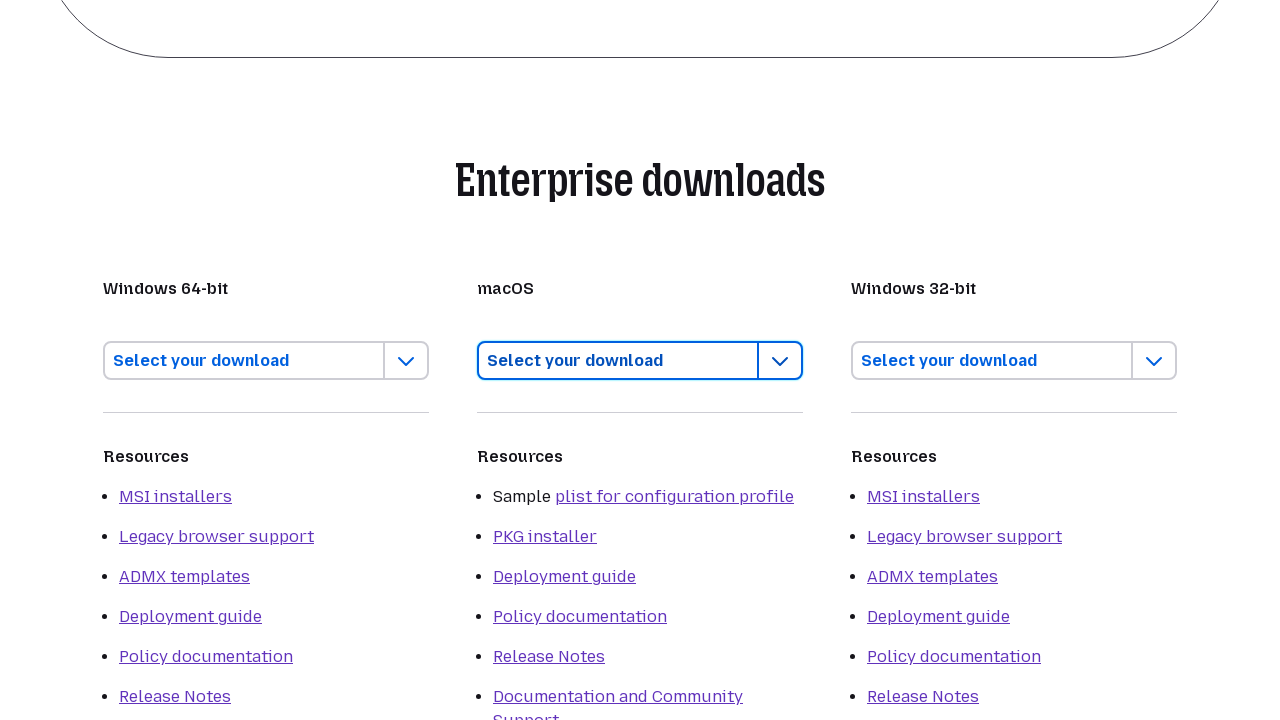

Verified ESR menu link is hidden after closing menu
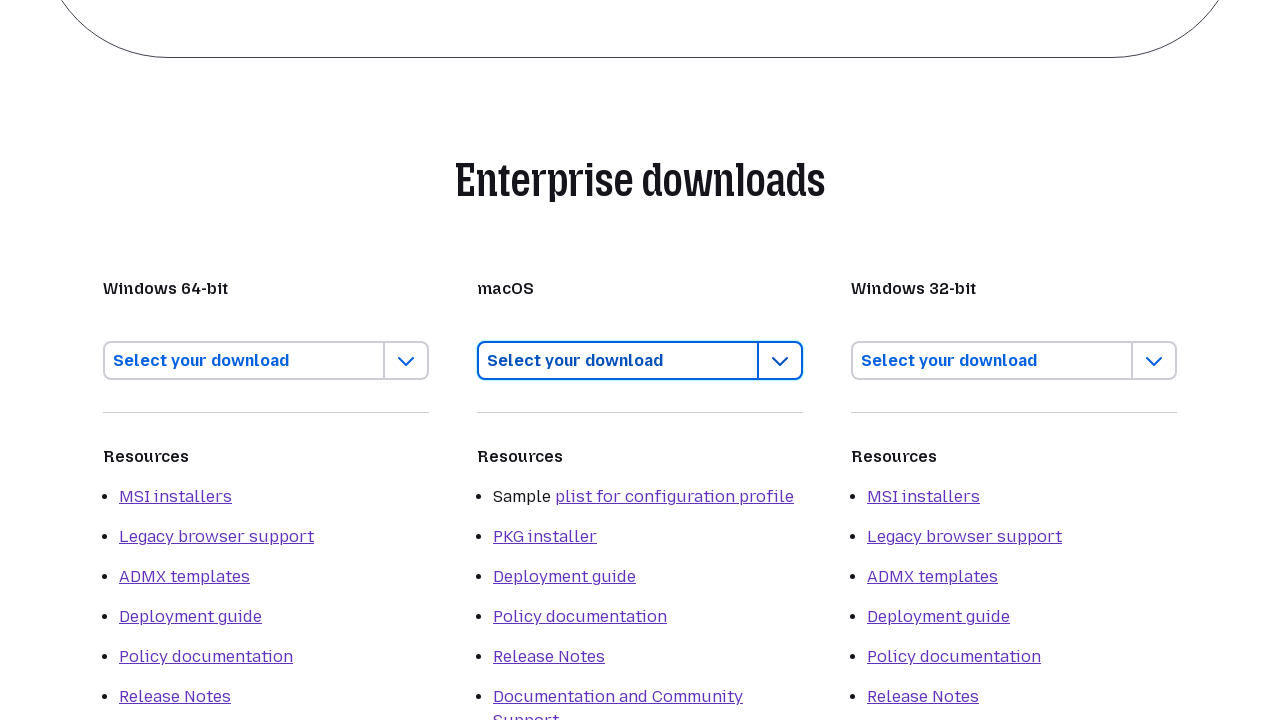

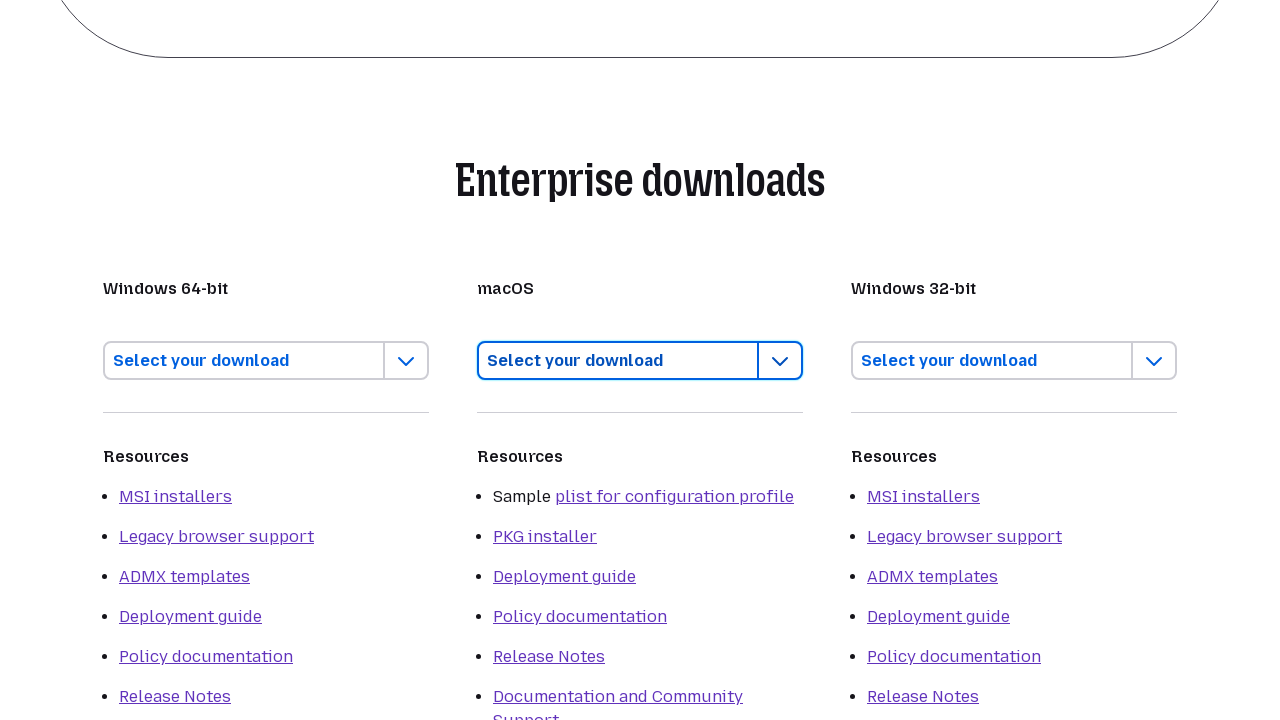